Tests login with username but empty password and verifies password required error message

Starting URL: https://www.saucedemo.com/

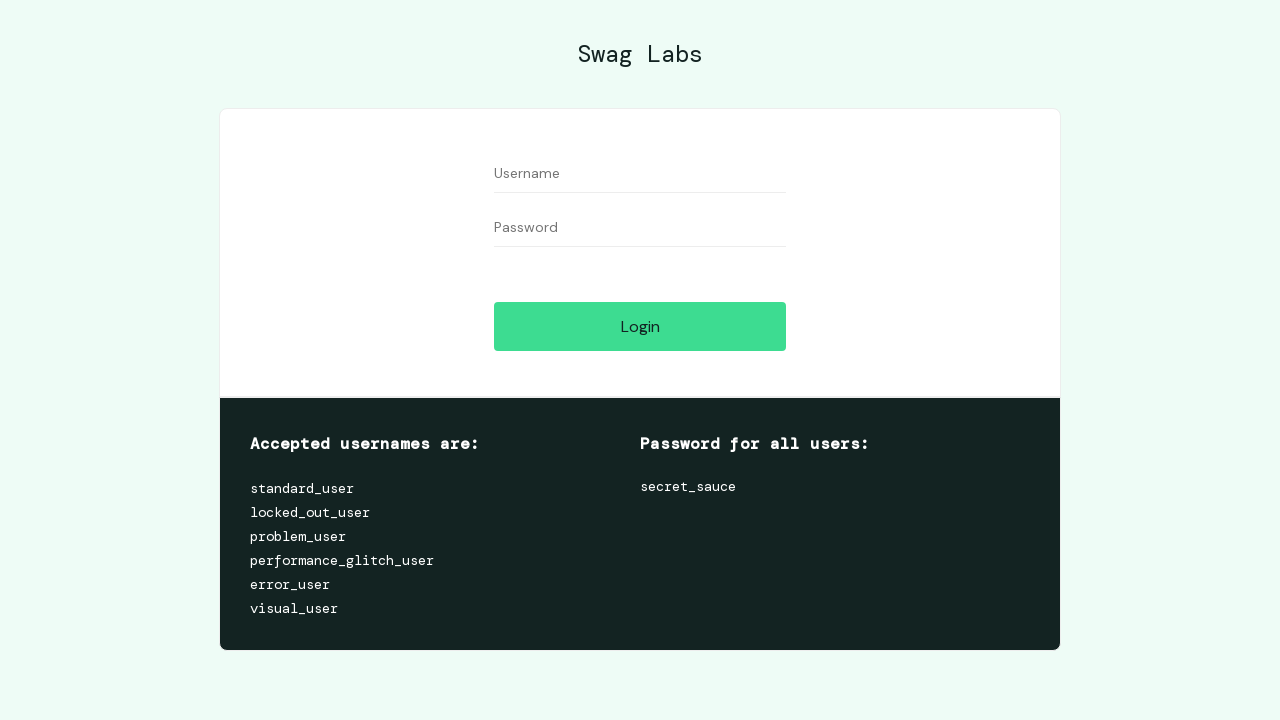

Waited for username input field to be visible
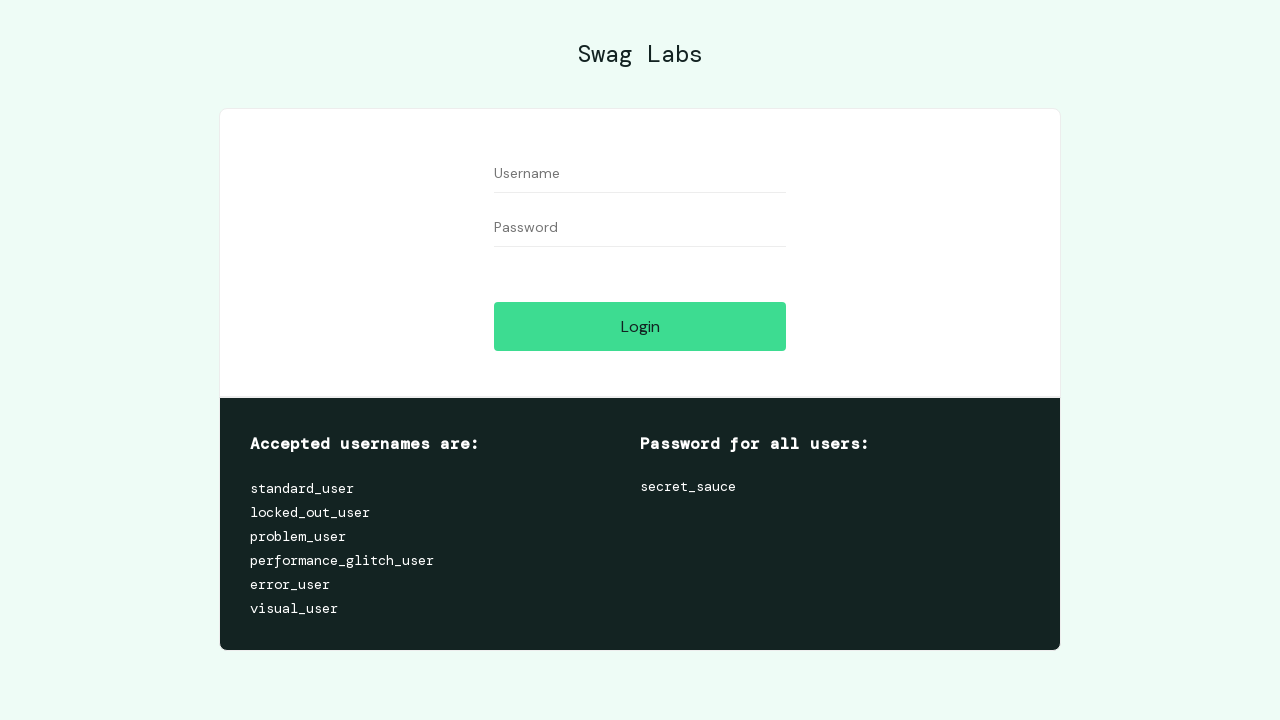

Waited for password input field to be visible
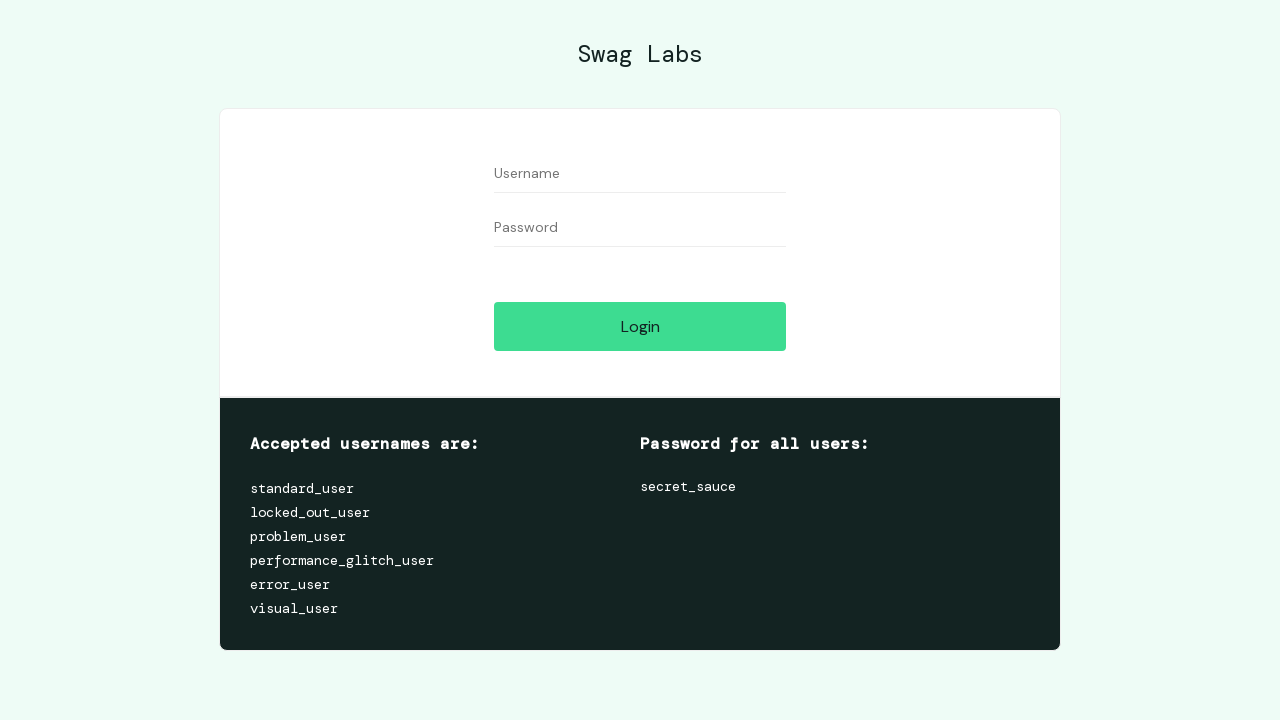

Filled username field with 'b' on #user-name
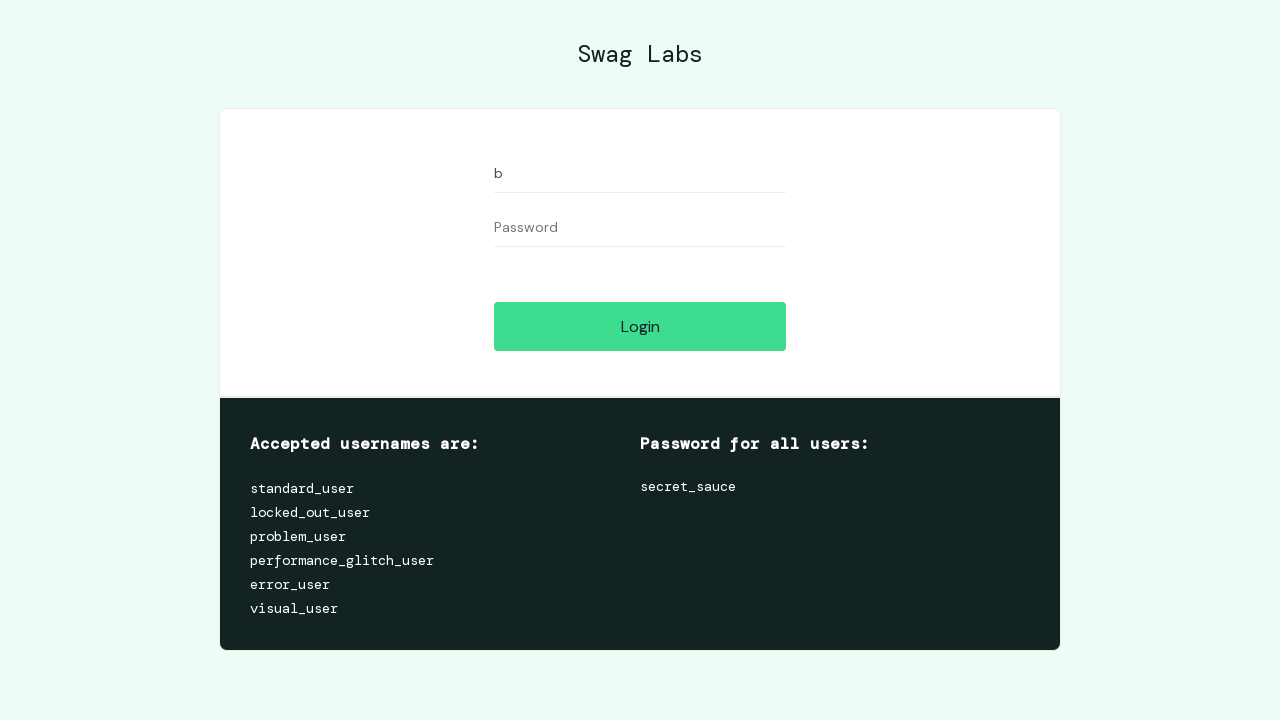

Clicked login button at (640, 326) on #login-button
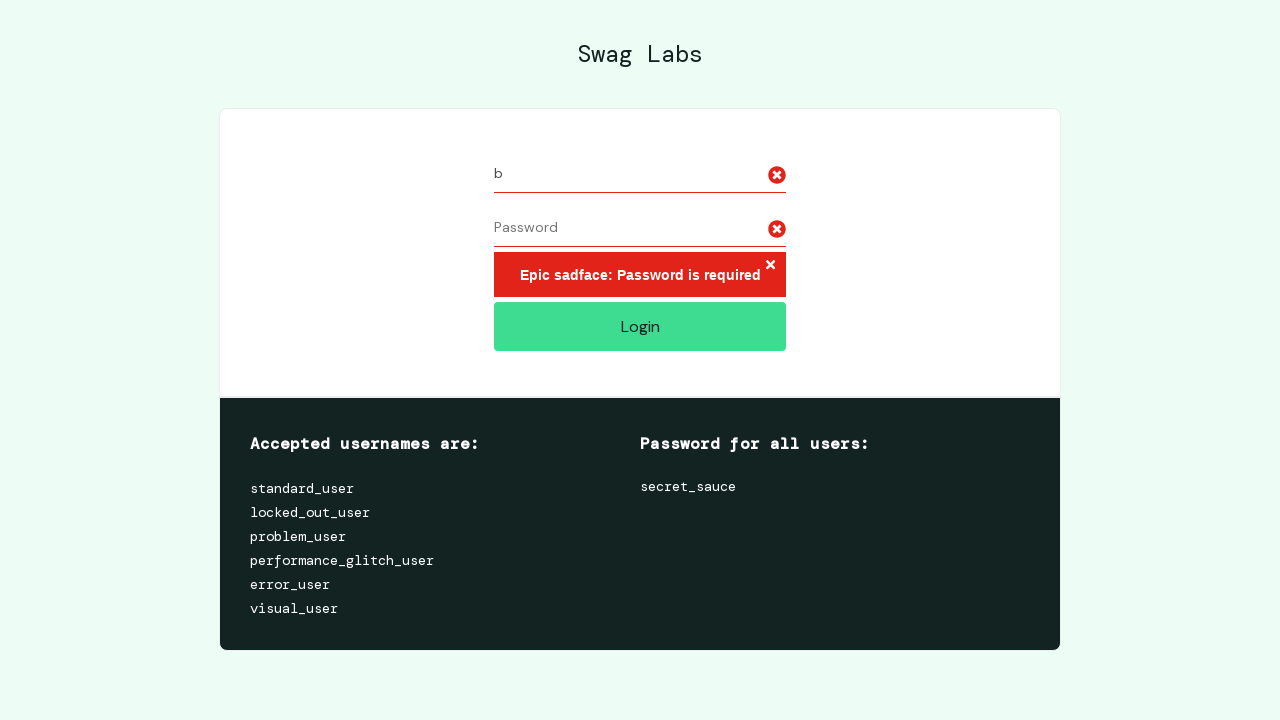

Located error message element
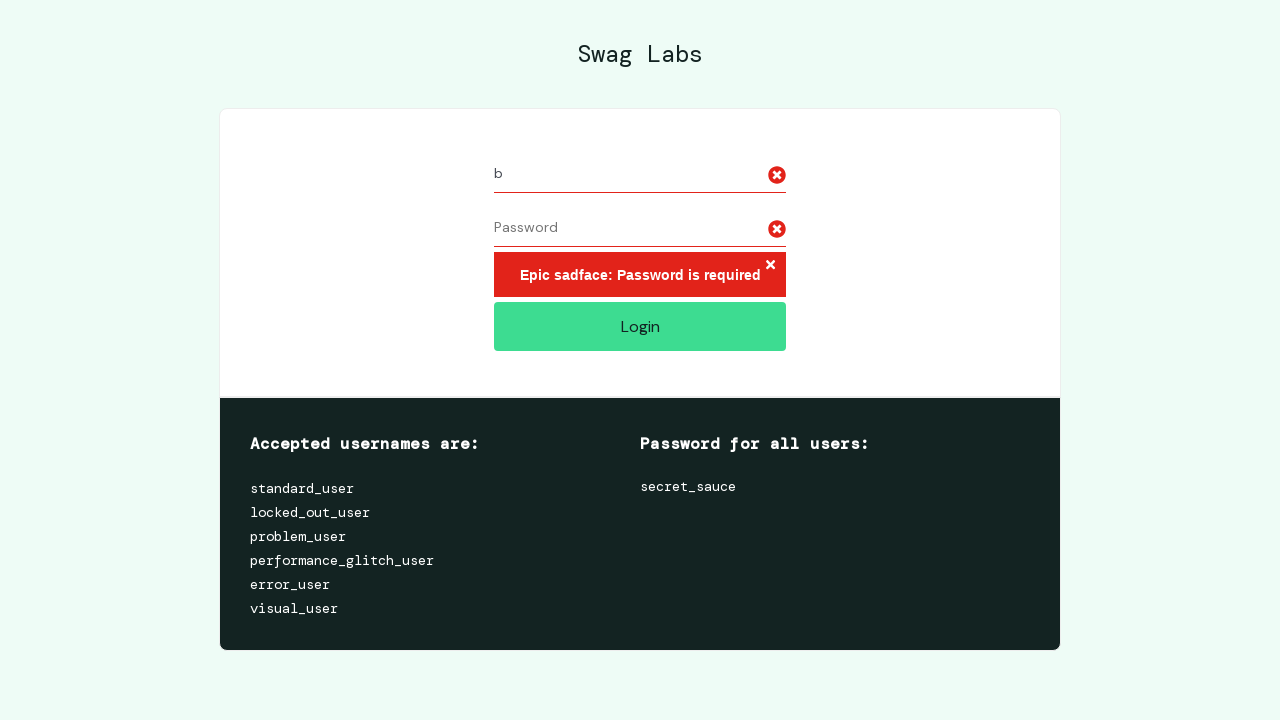

Verified password required error message is displayed
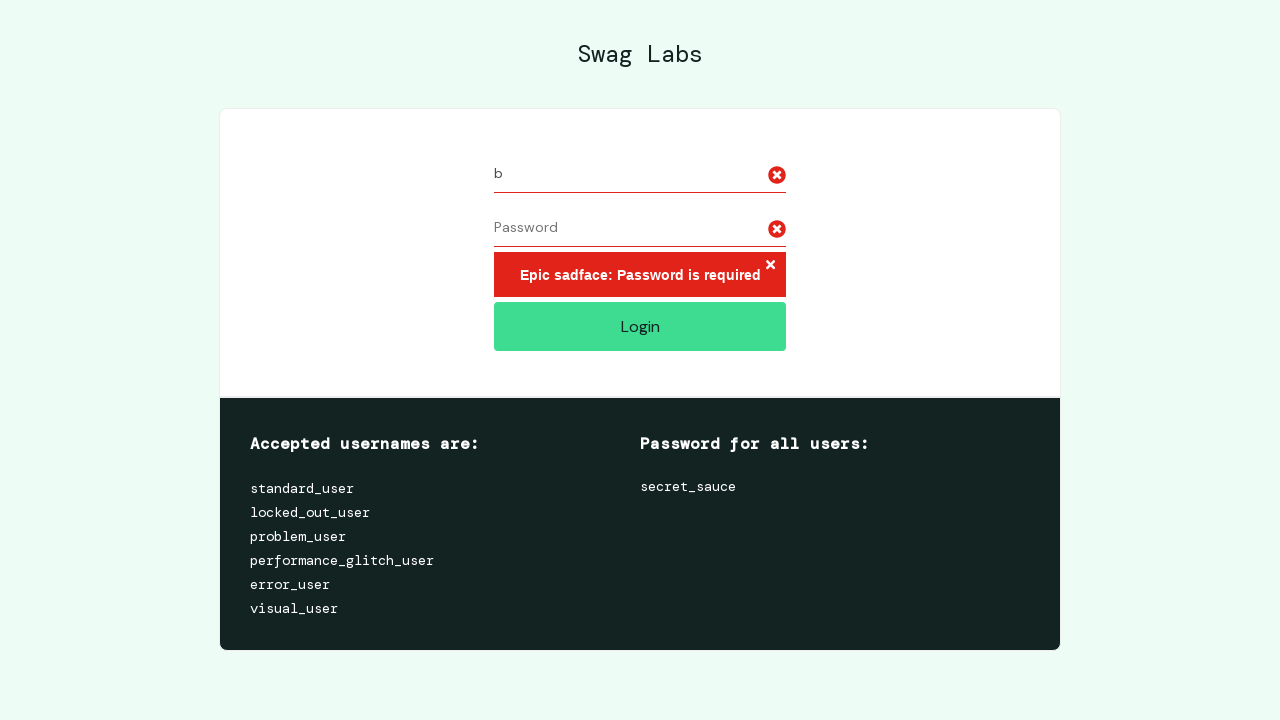

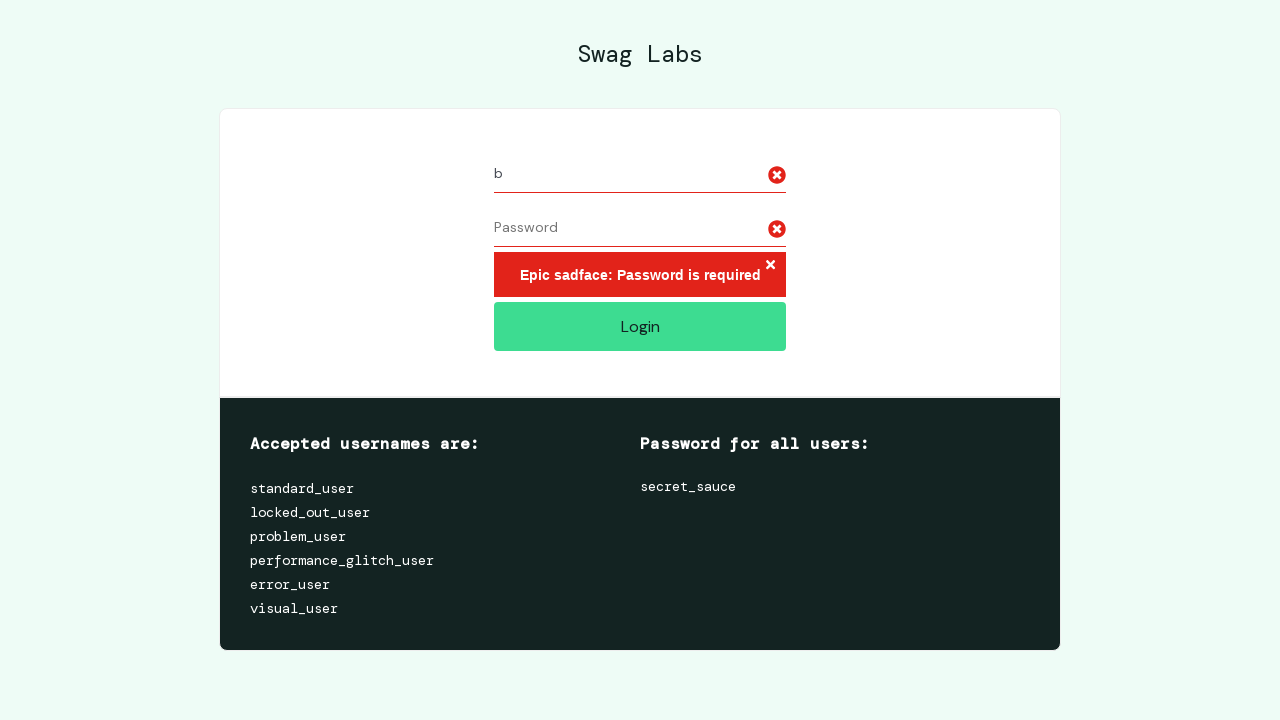